Tests JavaScript confirmation alert by clicking a button, switching to the confirm dialog, and accepting it

Starting URL: https://v1.training-support.net/selenium/javascript-alerts

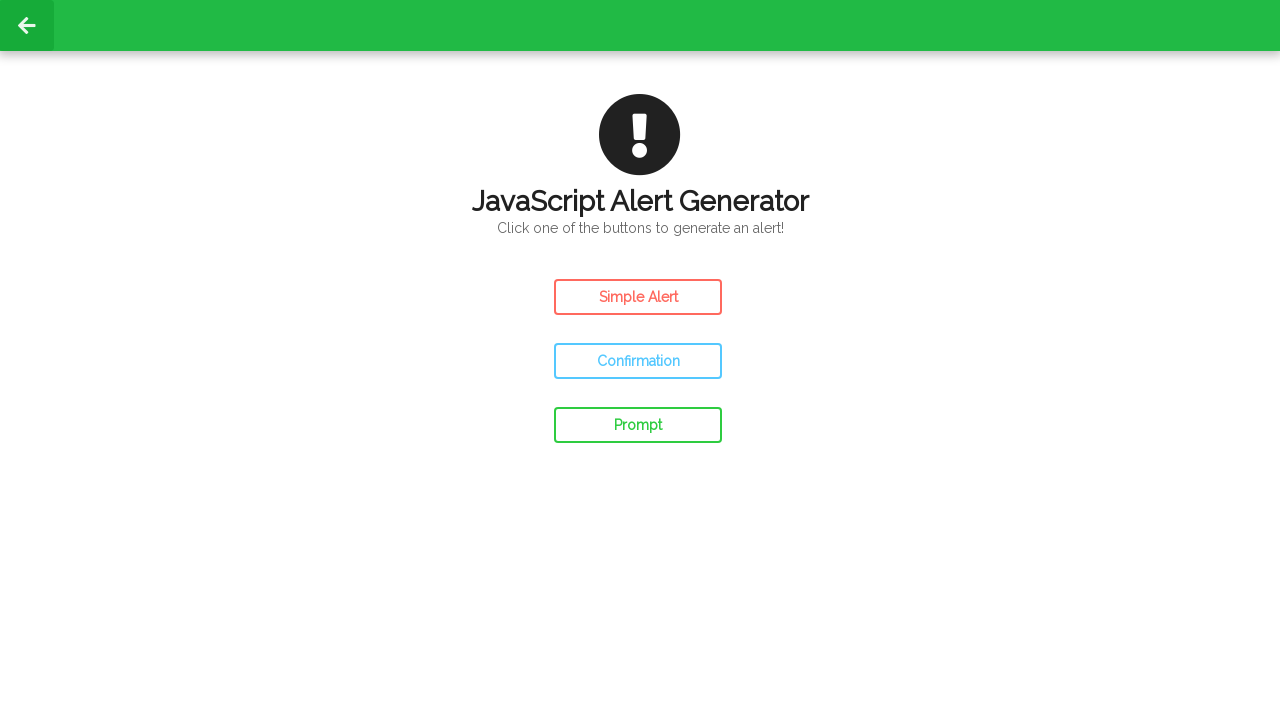

Clicked confirm button to open JavaScript confirmation alert at (638, 361) on #confirm
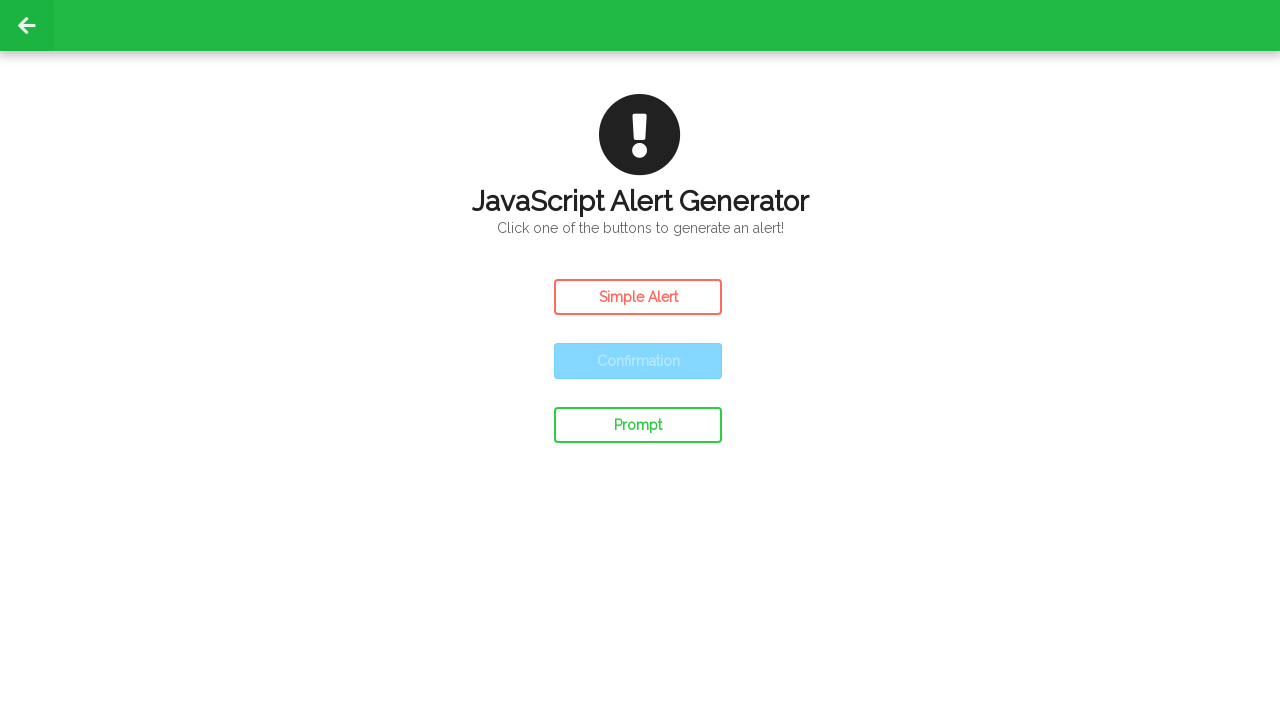

Set up dialog handler to accept confirmation alert
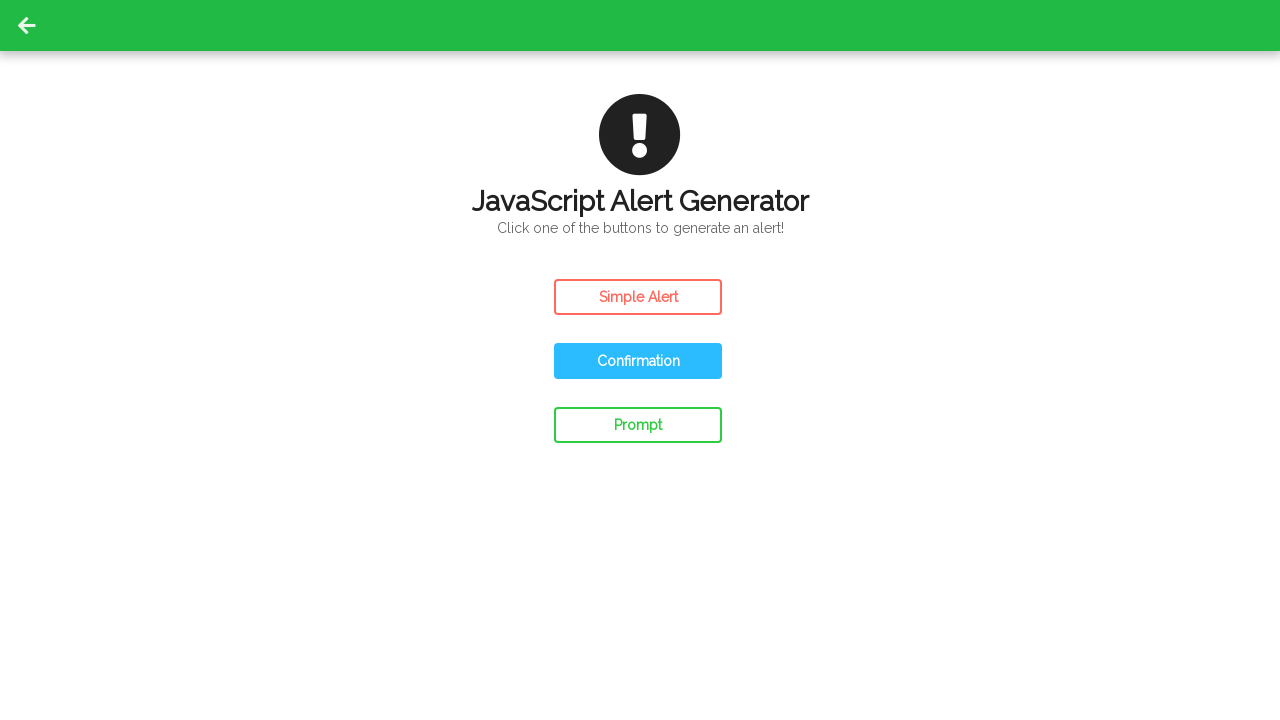

Waited for page to update after accepting confirm dialog
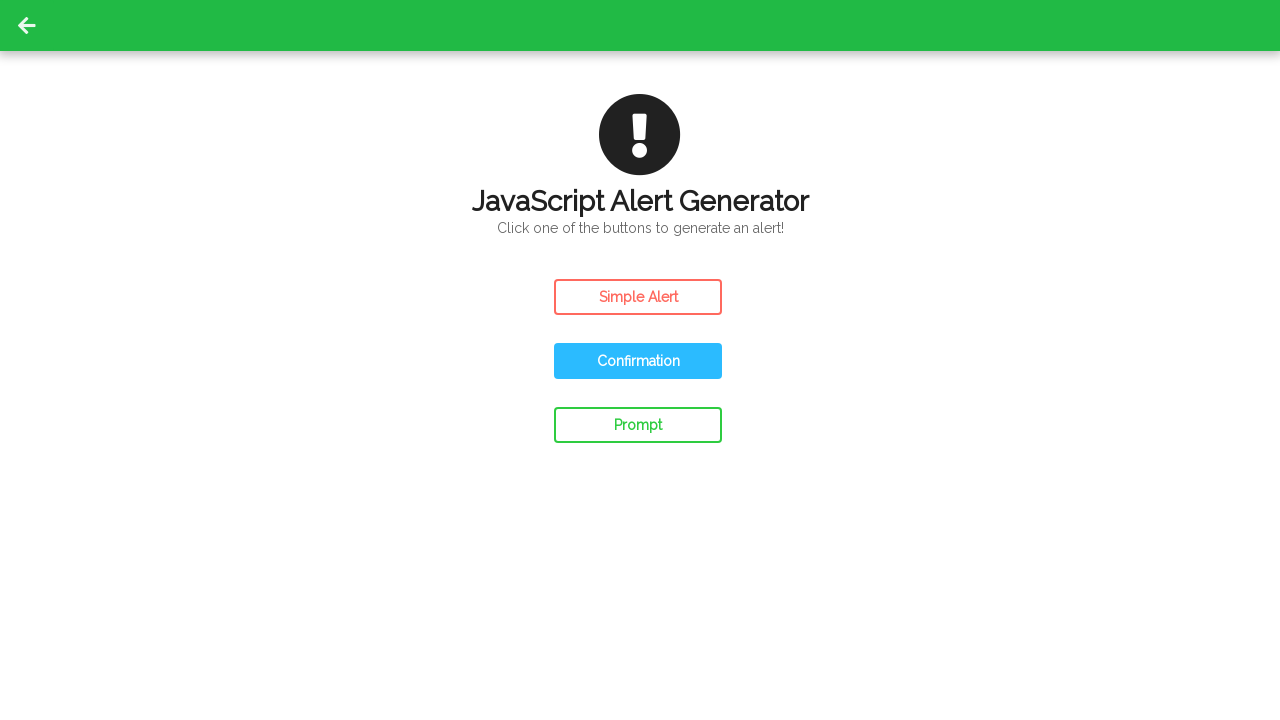

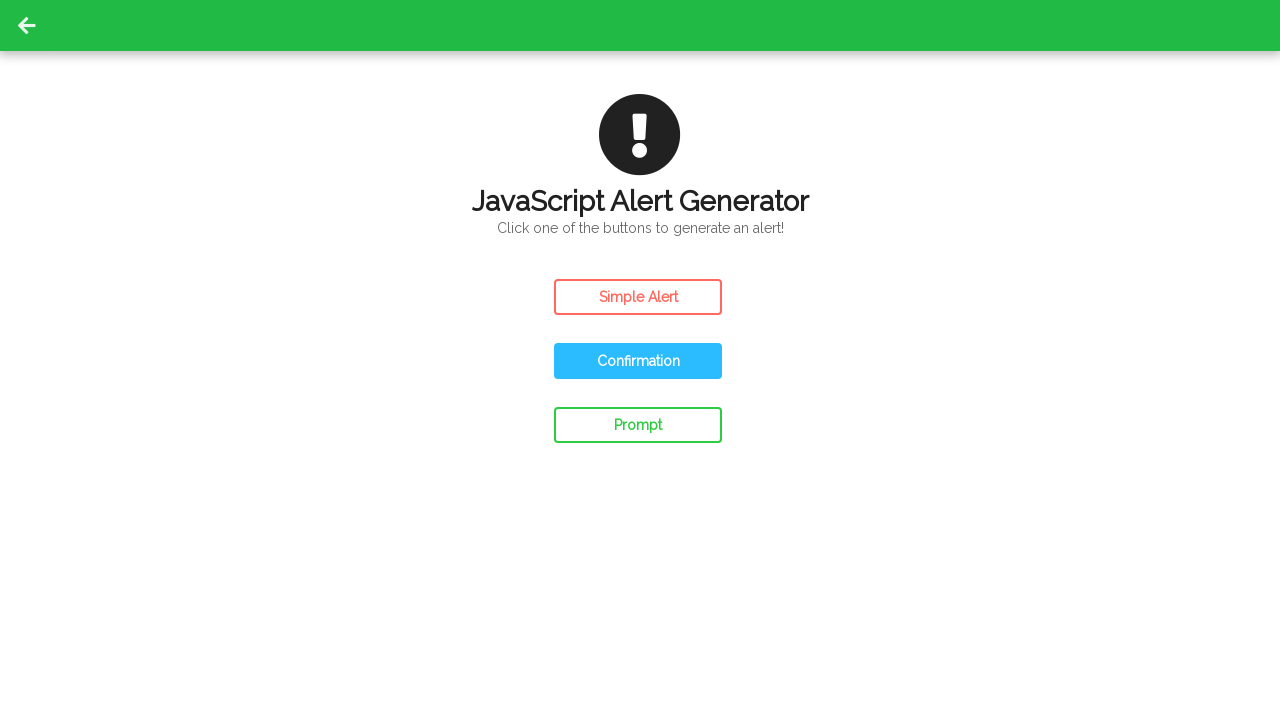